Tests unmarking items as complete by unchecking their checkboxes.

Starting URL: https://demo.playwright.dev/todomvc

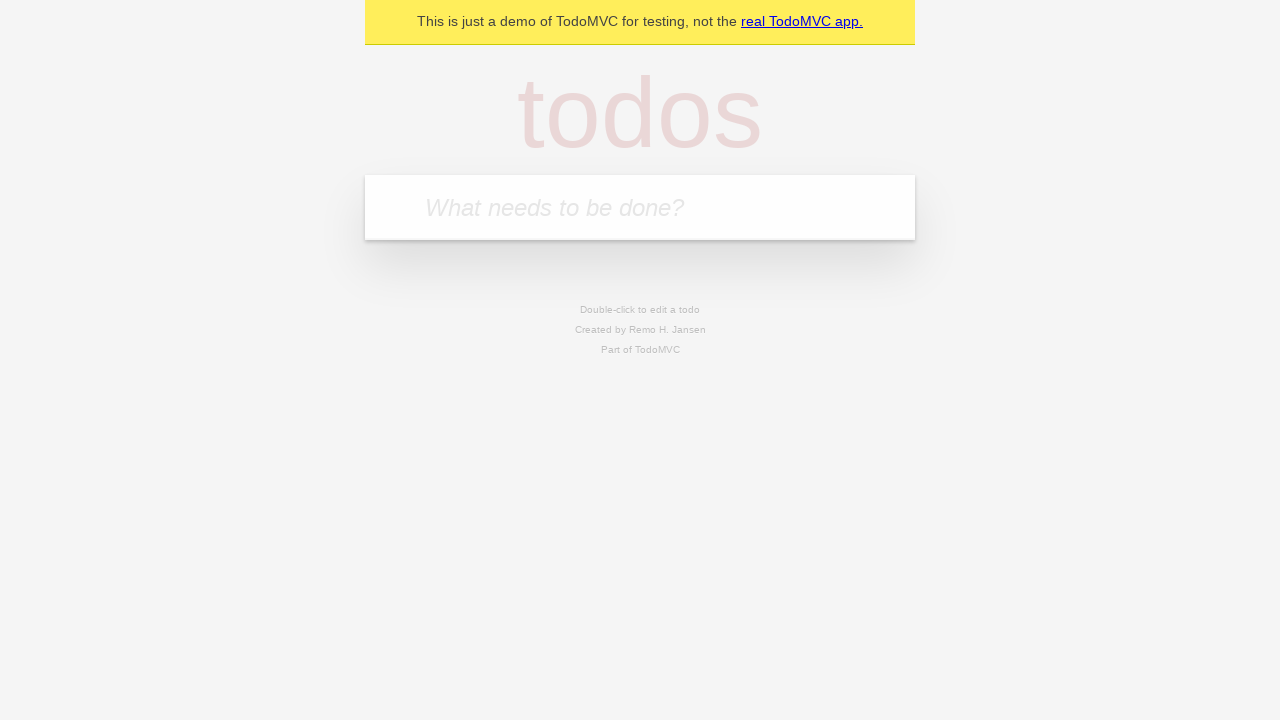

Filled todo input with 'buy some cheese' on internal:attr=[placeholder="What needs to be done?"i]
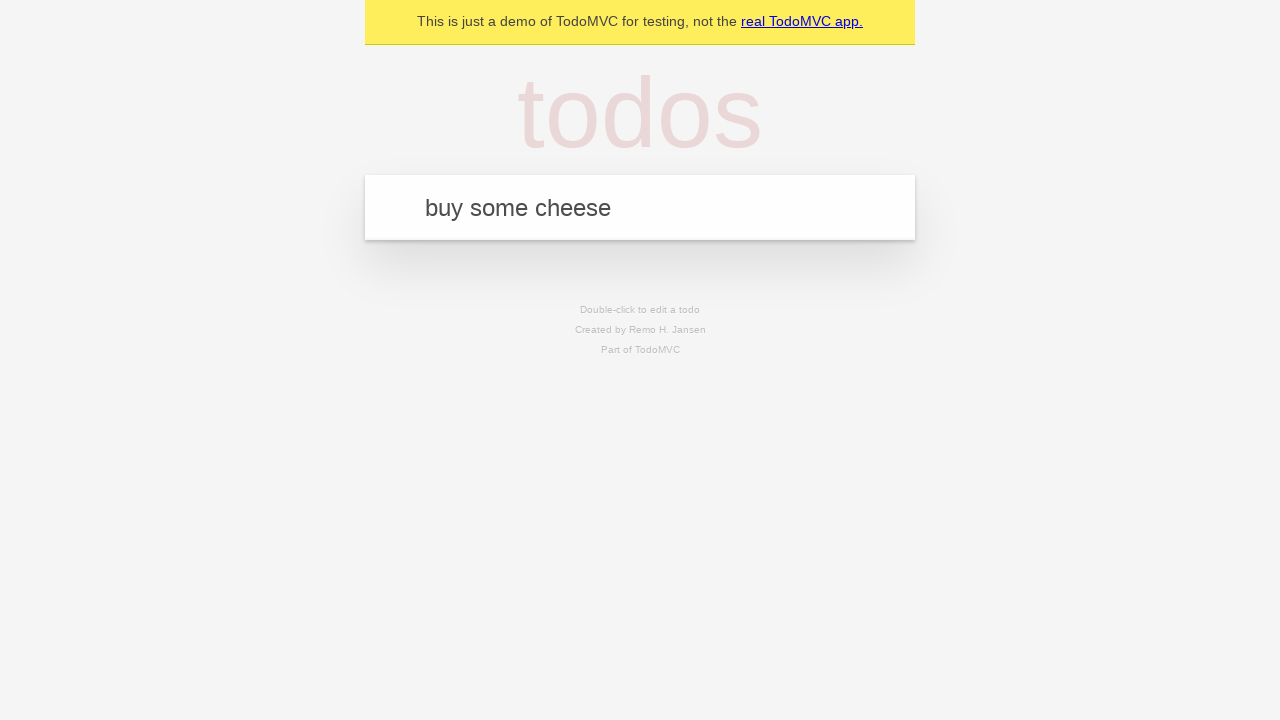

Pressed Enter to create first todo item on internal:attr=[placeholder="What needs to be done?"i]
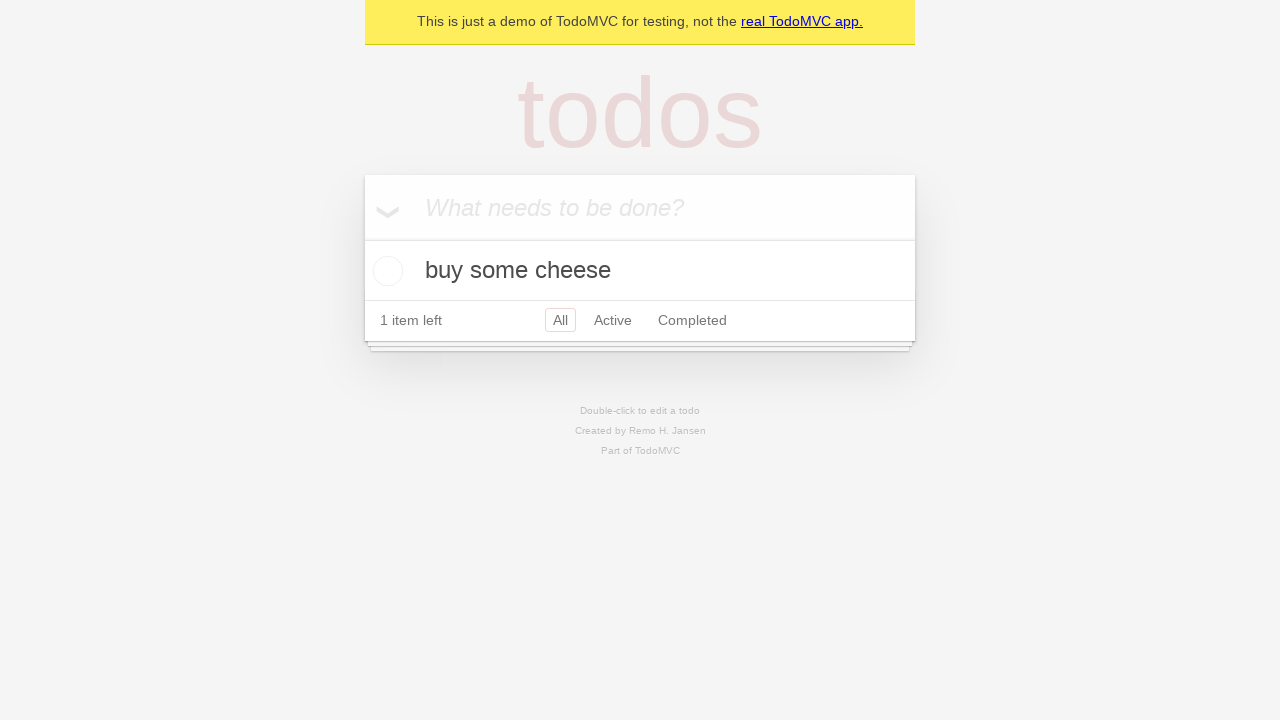

Filled todo input with 'feed the cat' on internal:attr=[placeholder="What needs to be done?"i]
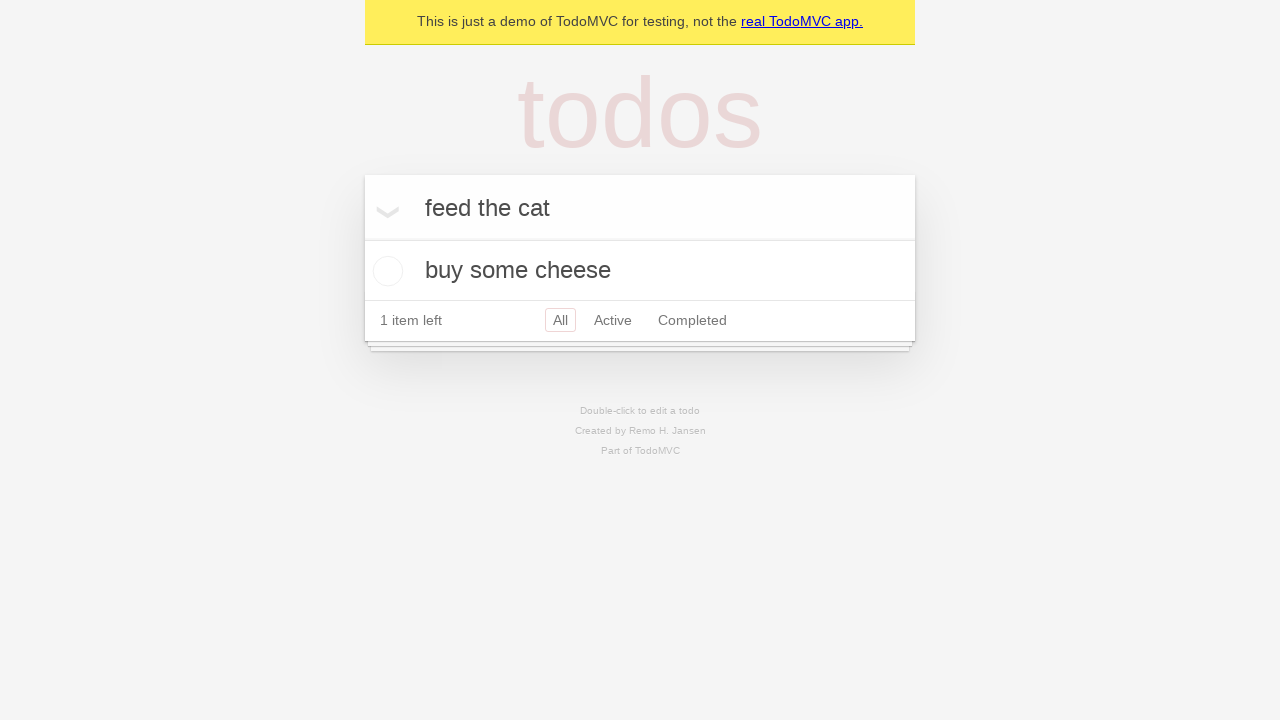

Pressed Enter to create second todo item on internal:attr=[placeholder="What needs to be done?"i]
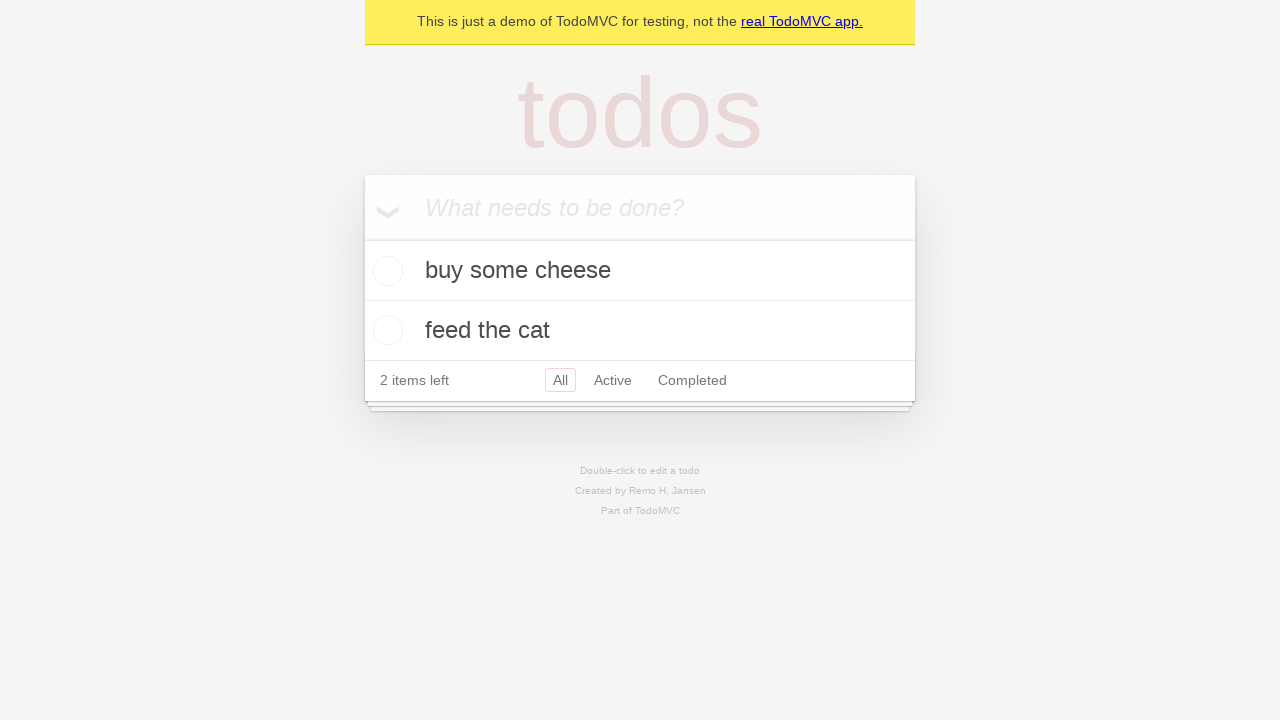

Checked the first todo item checkbox to mark it complete at (385, 271) on internal:testid=[data-testid="todo-item"s] >> nth=0 >> internal:role=checkbox
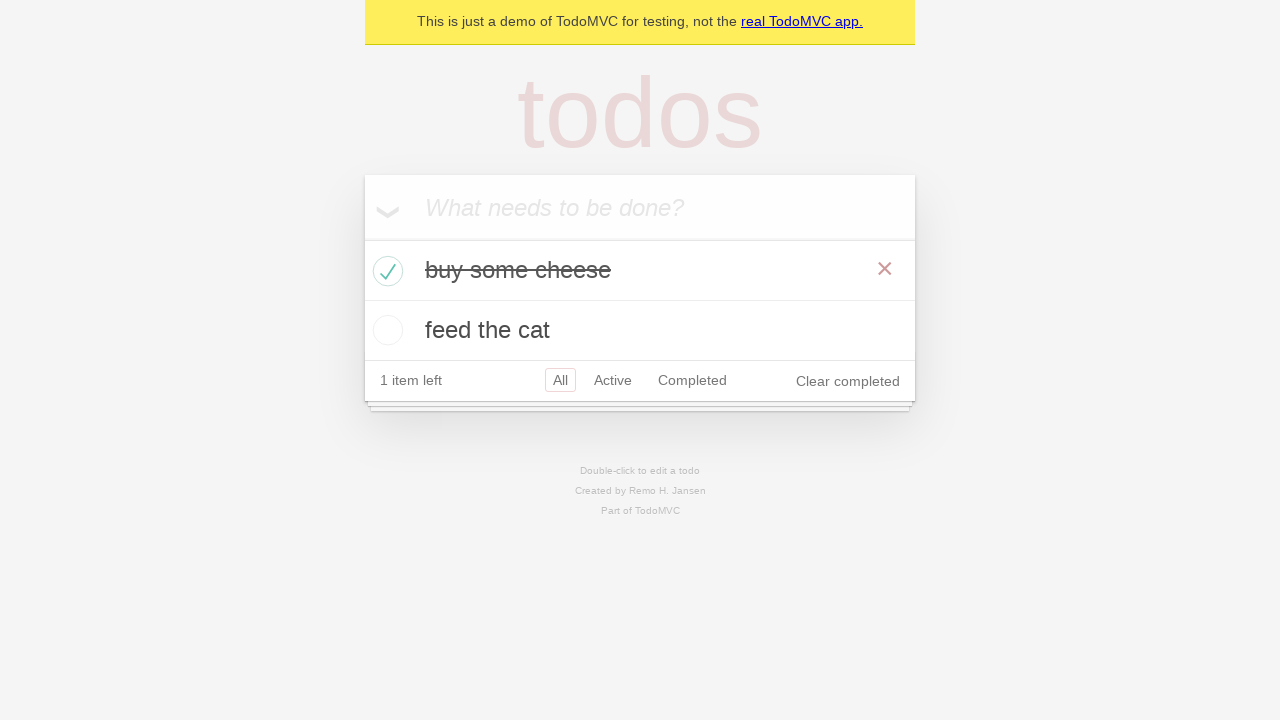

Unchecked the first todo item checkbox to mark it incomplete at (385, 271) on internal:testid=[data-testid="todo-item"s] >> nth=0 >> internal:role=checkbox
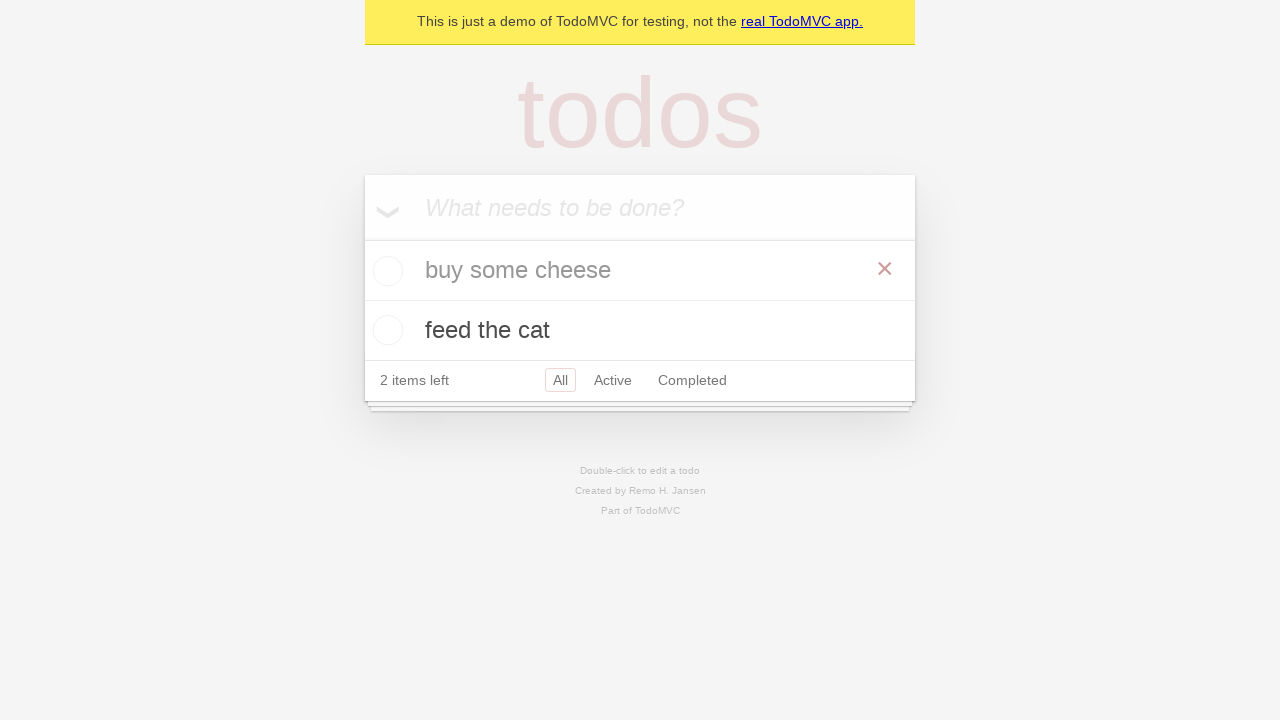

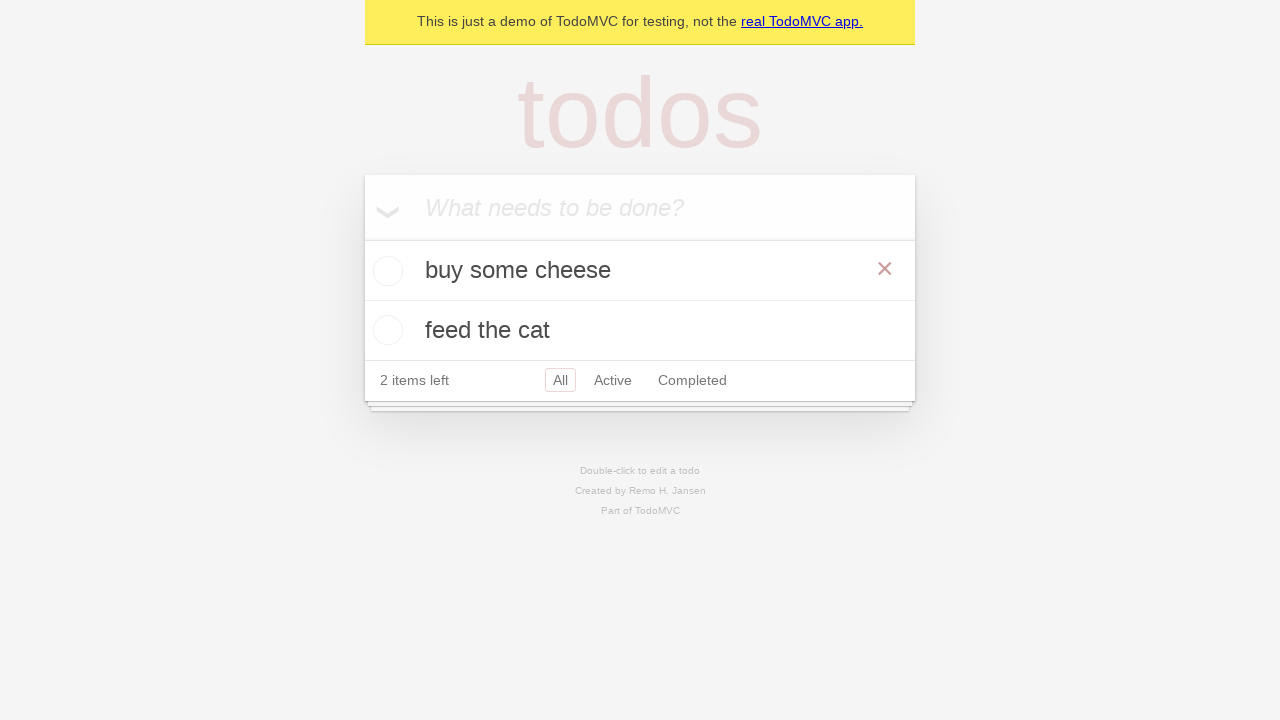